Tests a Fixed Deposit calculator by filling in deposit amount, period, interest rate, and frequency fields, then calculating the maturity amount

Starting URL: https://vindeep.com/Calculators/FDCalc.aspx

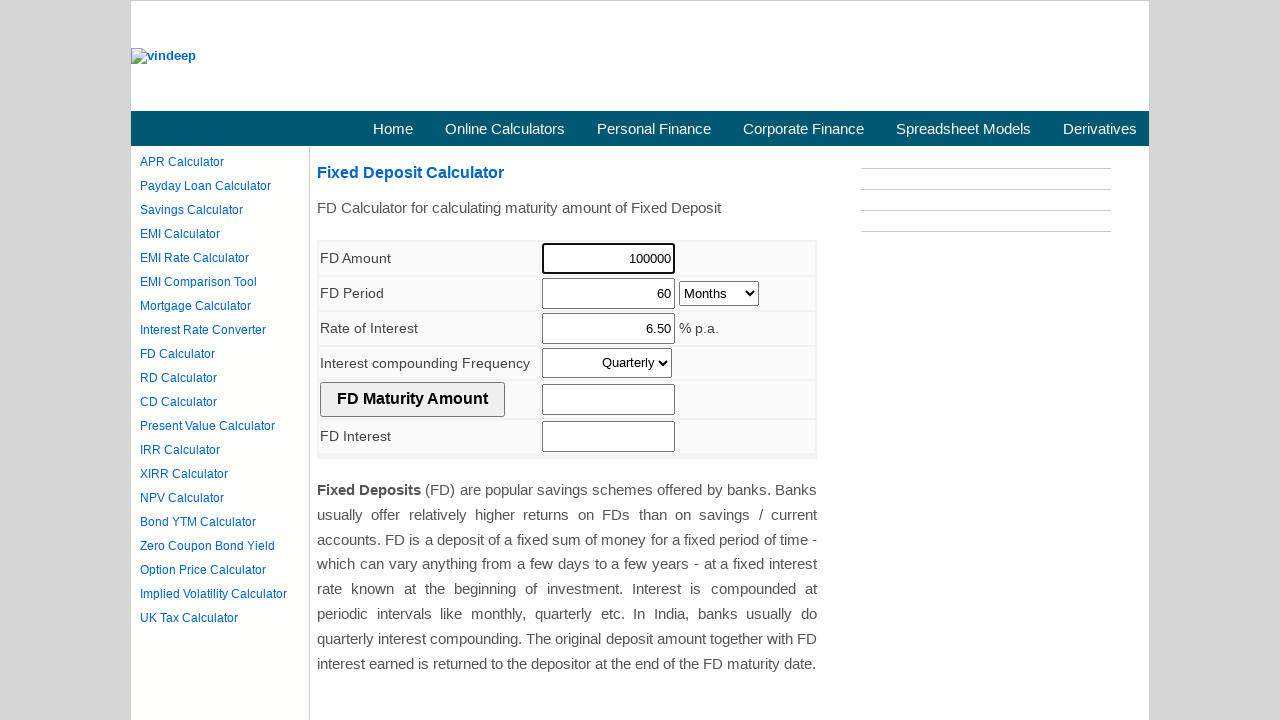

Verified page title is 'Fixed Deposit Calculator | Calculate FD Interest, Maturity value'
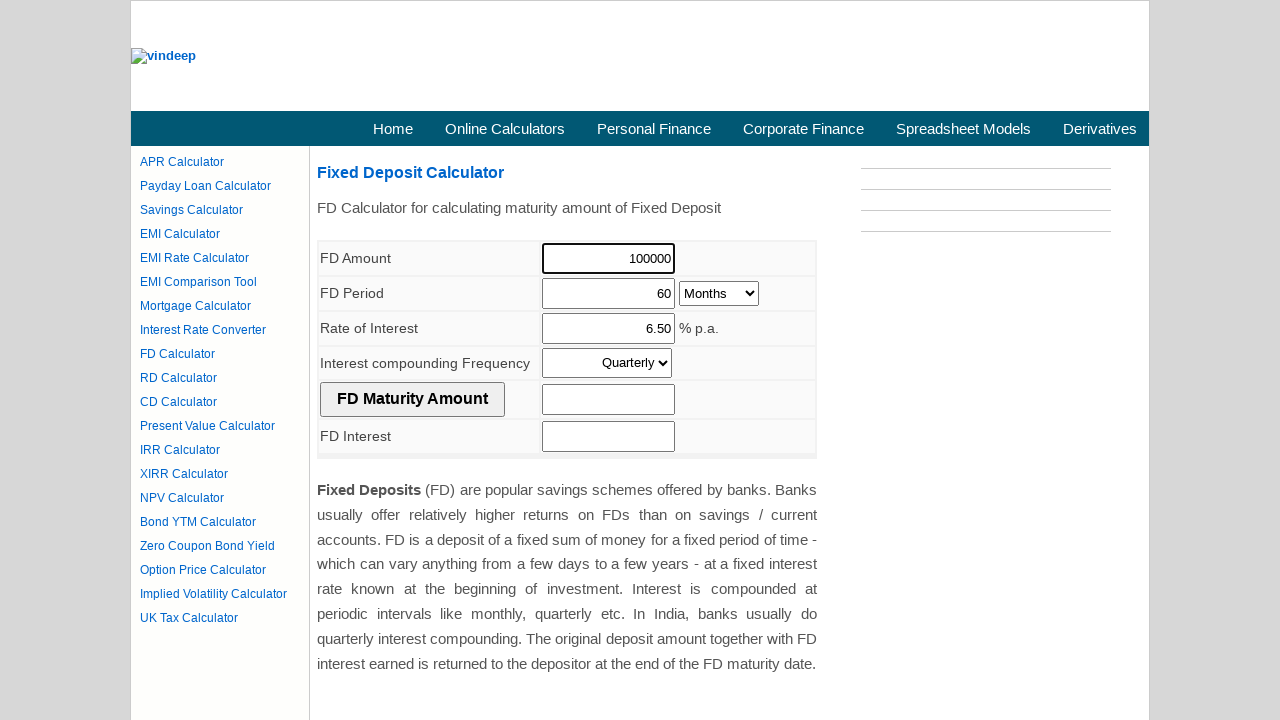

Cleared FD Amount field on #ContentPlaceHolder1_cphCentre_FDAmount
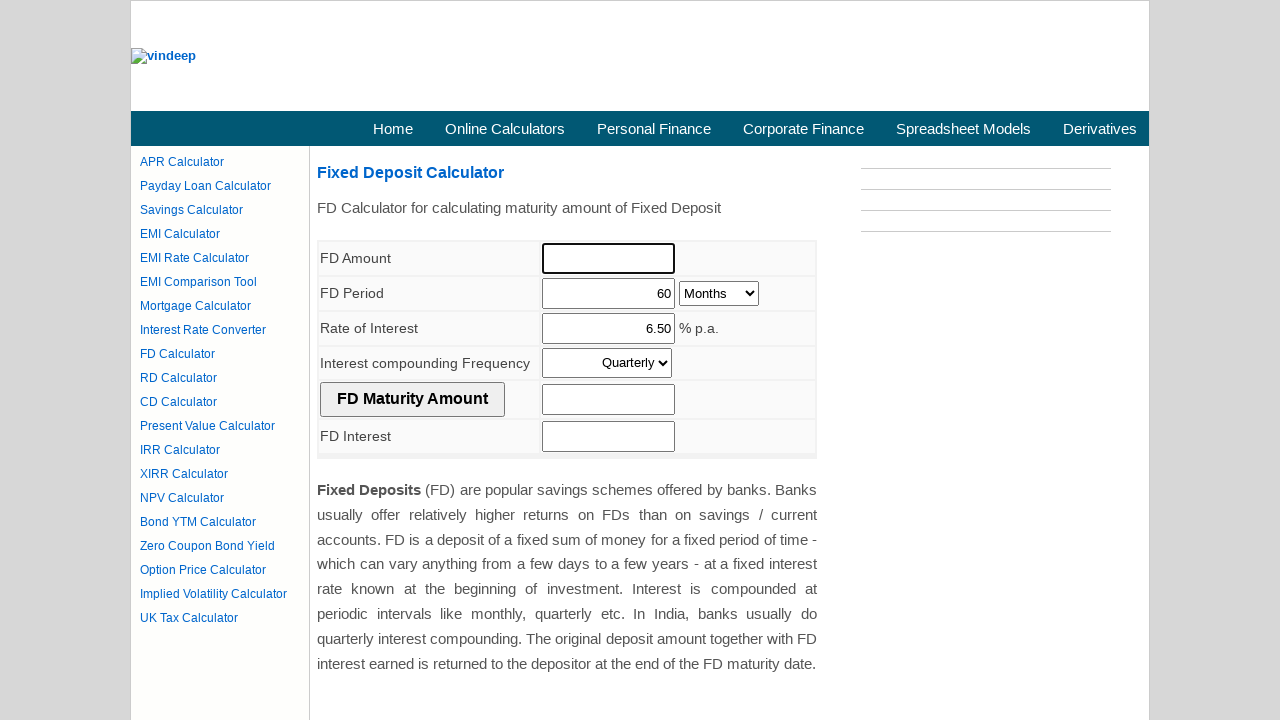

Filled FD Amount field with 200000 on #ContentPlaceHolder1_cphCentre_FDAmount
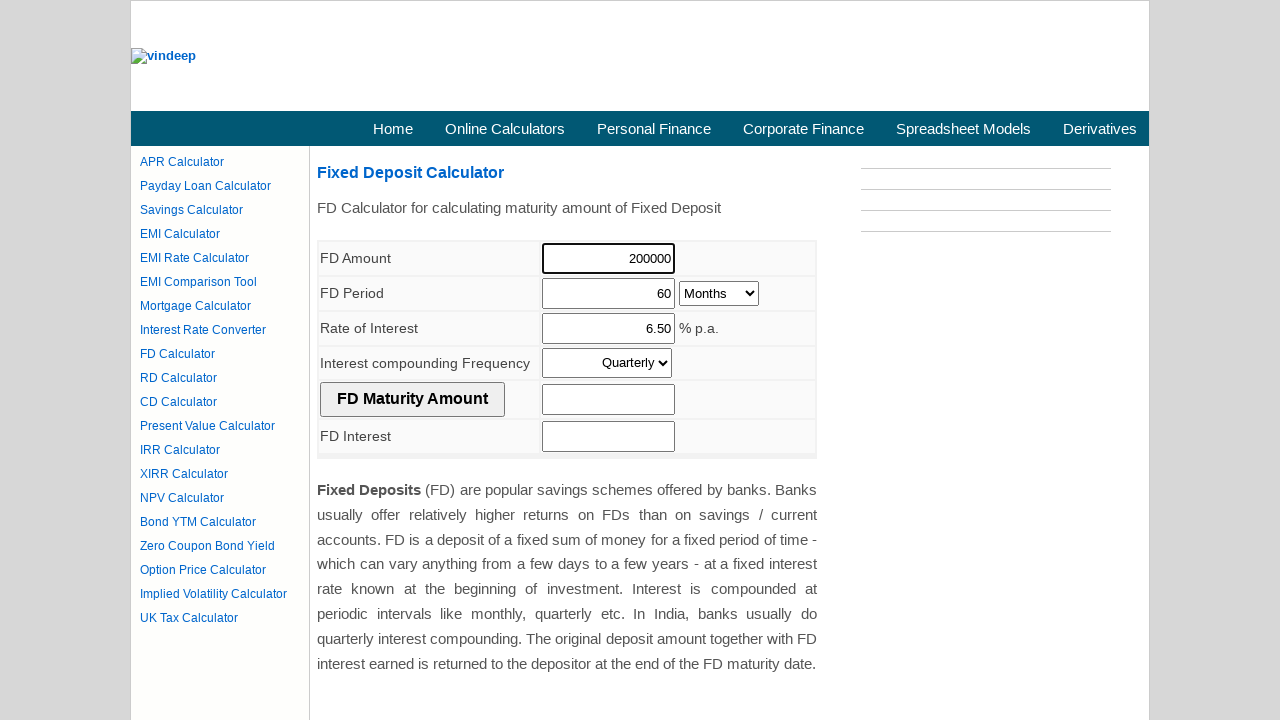

Cleared Period field on #ContentPlaceHolder1_cphCentre_Period
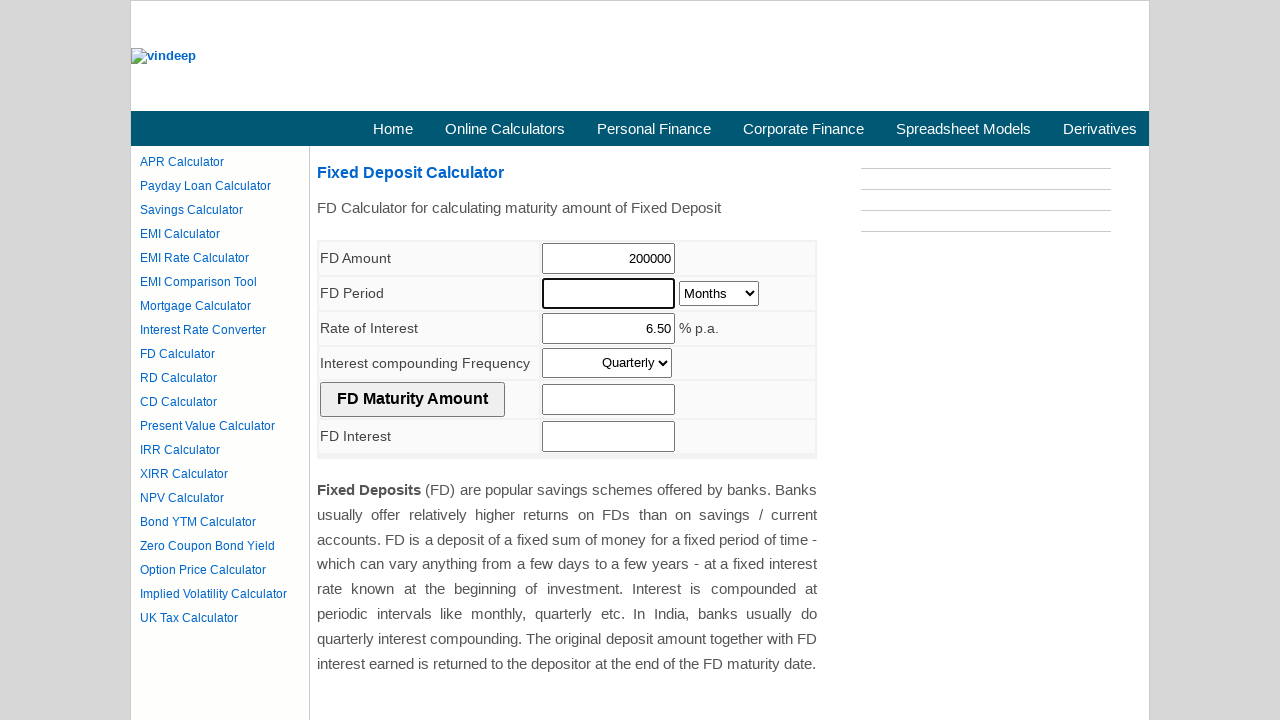

Filled Period field with 70 on #ContentPlaceHolder1_cphCentre_Period
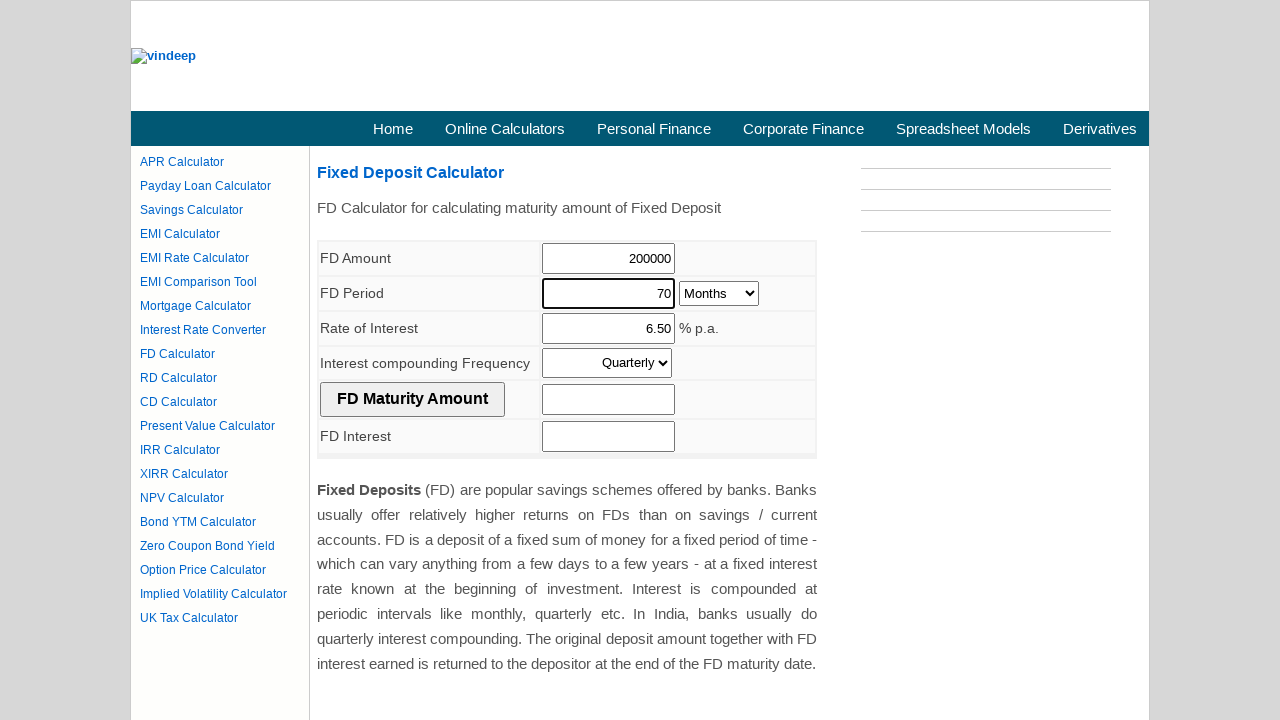

Selected 'Days' from period dropdown on #ContentPlaceHolder1_cphCentre_PeriodDropDown
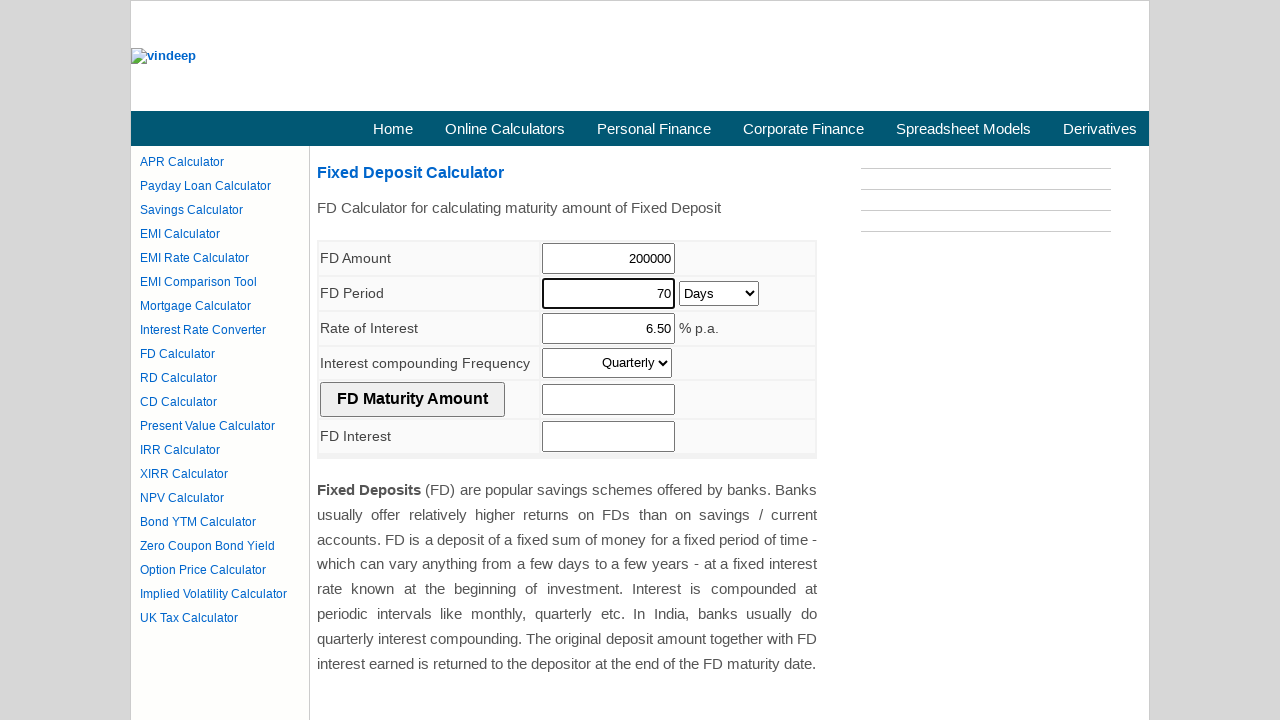

Retrieved period dropdown options
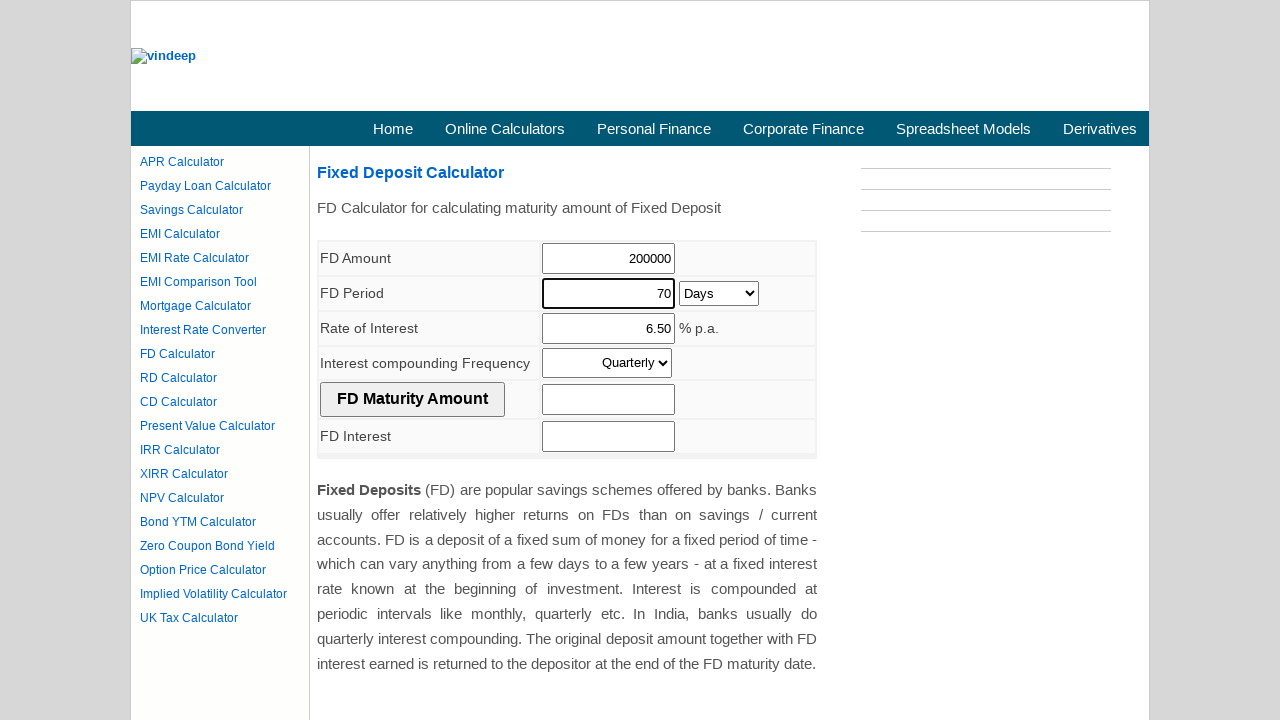

Verified period dropdown contains expected options: Days, Months, Years
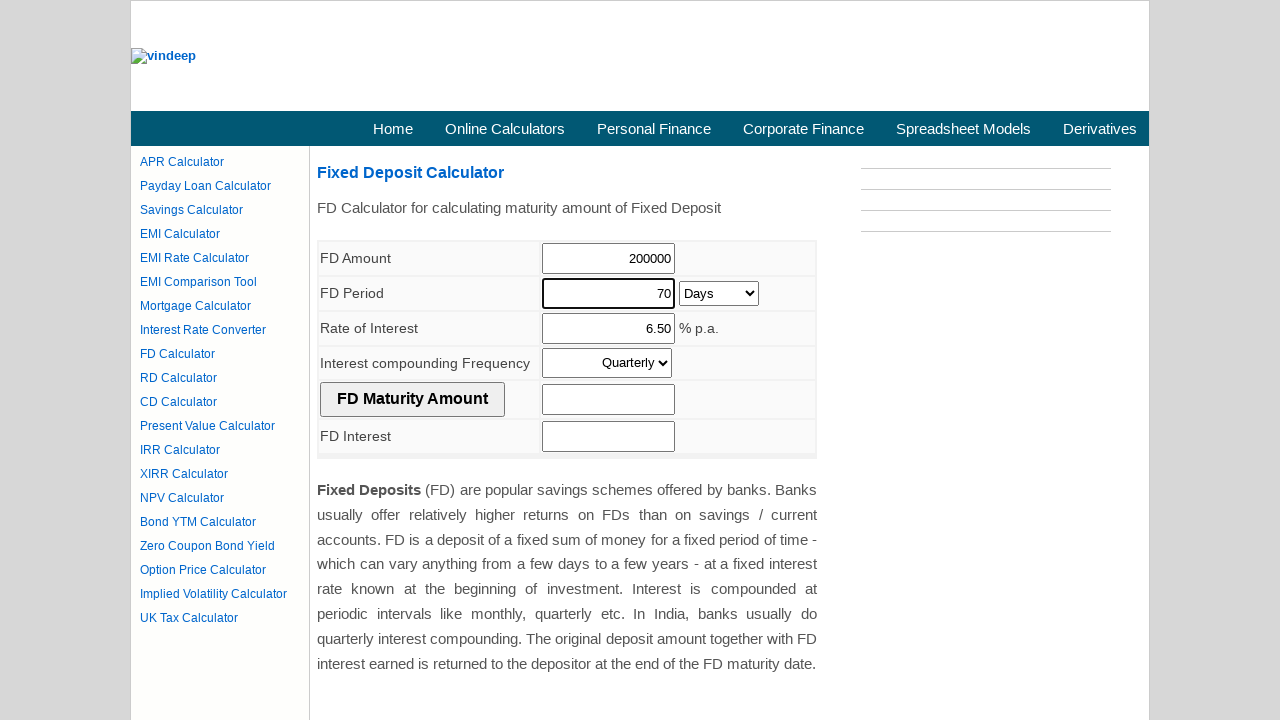

Cleared Interest Rate field on #ContentPlaceHolder1_cphCentre_InterestRate
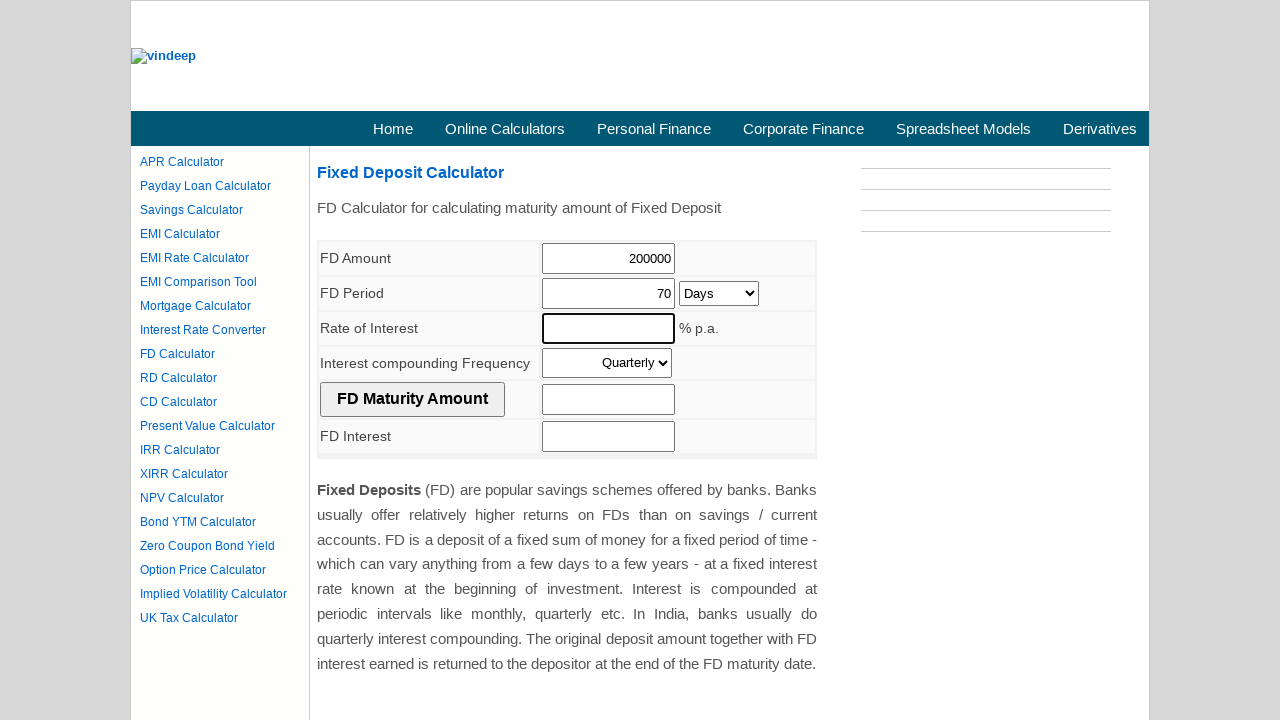

Filled Interest Rate field with 6.50 on #ContentPlaceHolder1_cphCentre_InterestRate
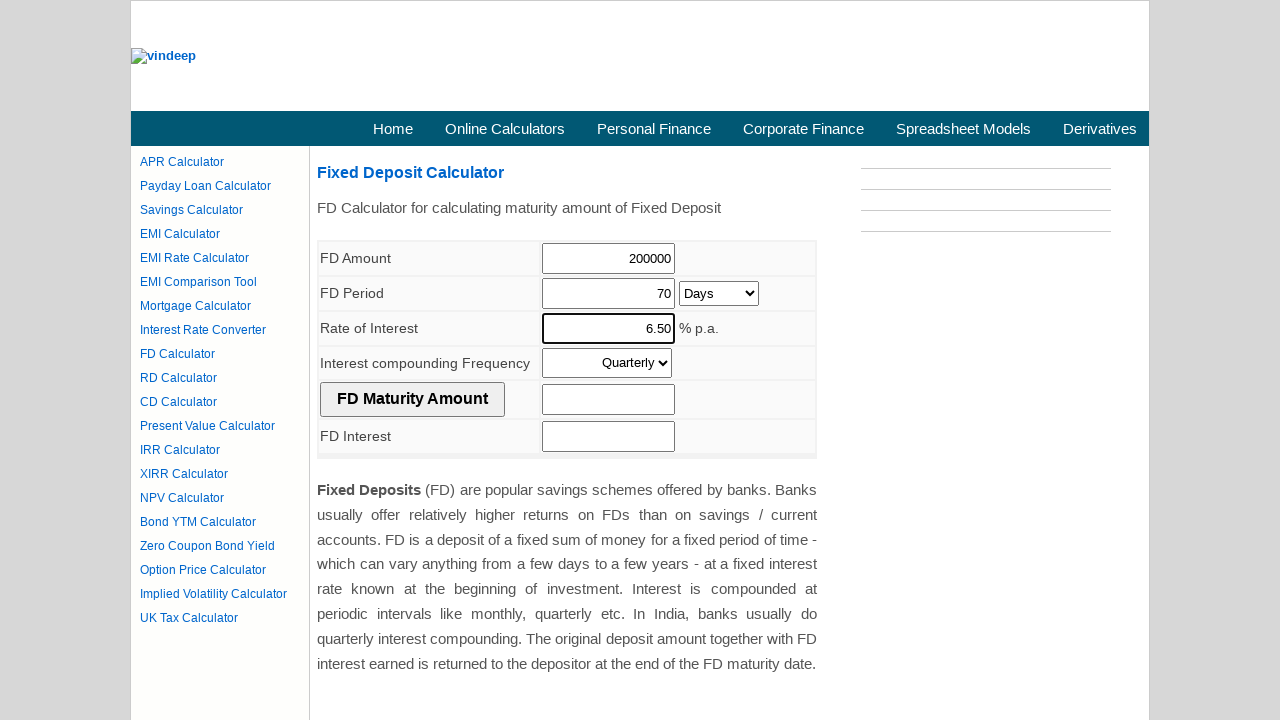

Selected 'Annual' from frequency dropdown on #ContentPlaceHolder1_cphCentre_FrequencyDropDown
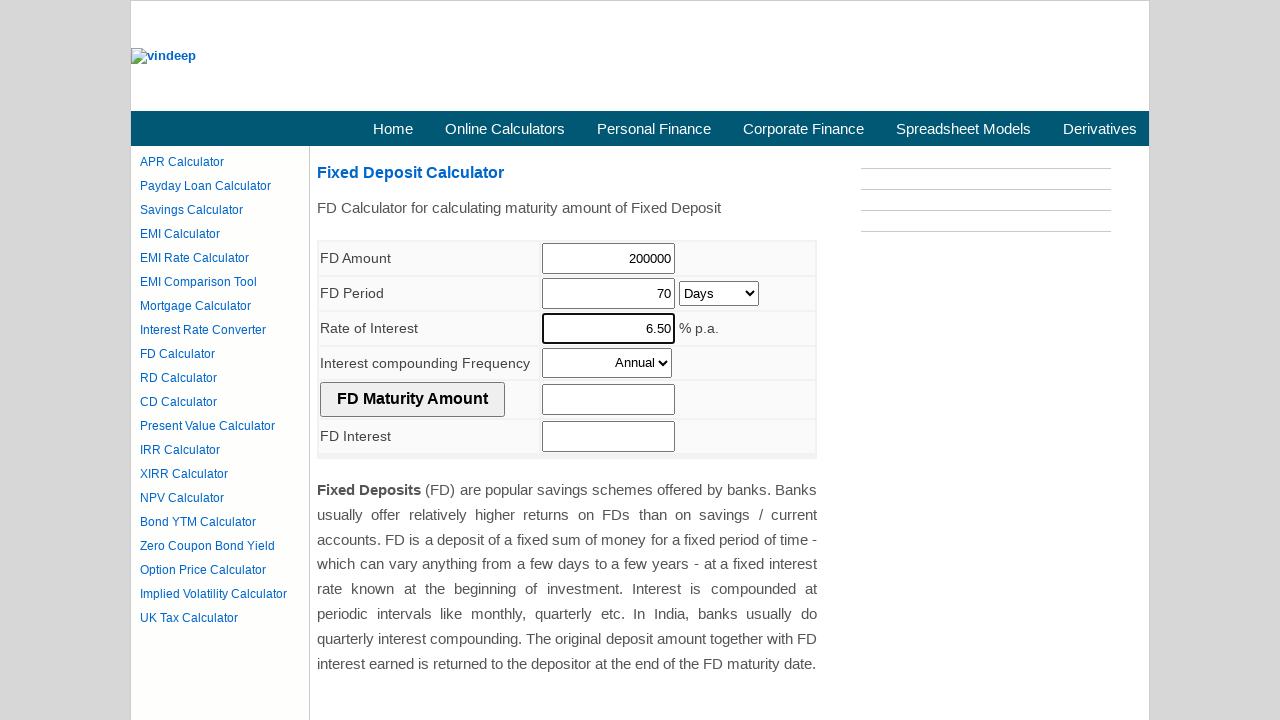

Clicked calculate button to compute FD maturity amount at (412, 399) on input[name='ctl00$ContentPlaceHolder1$cphCentre$btnFDMAmount']
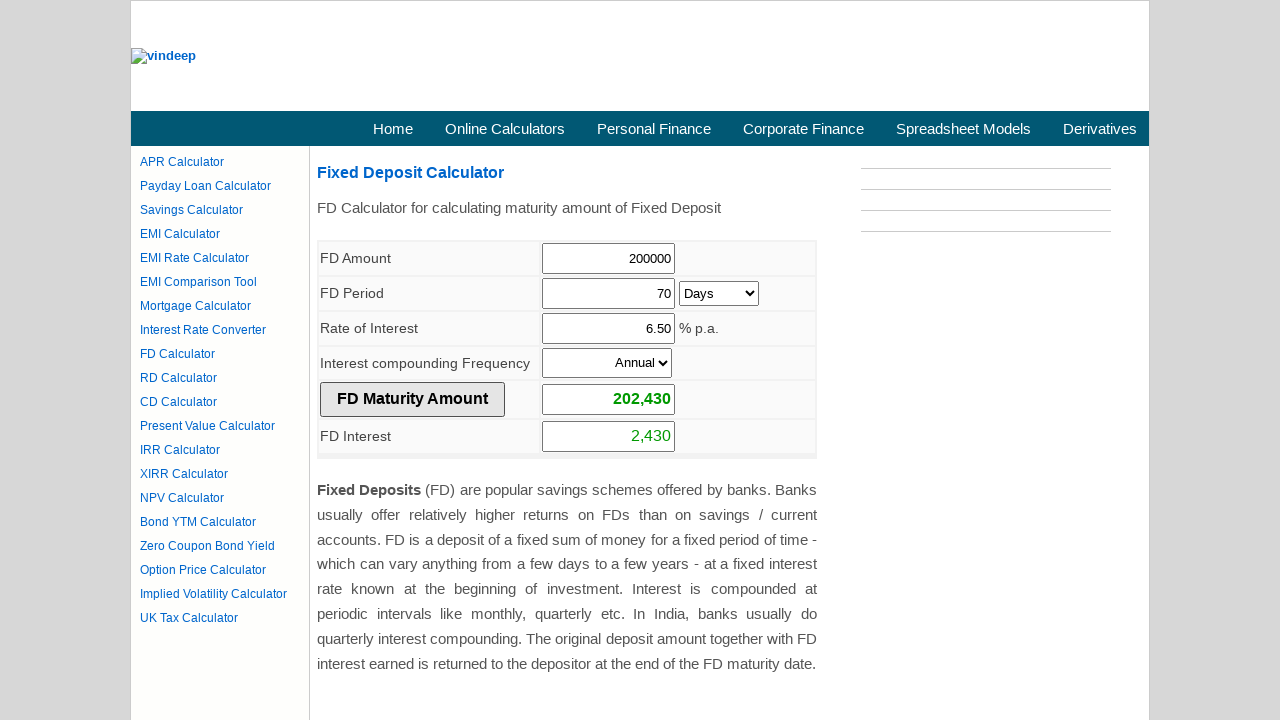

Waited 4000ms for calculation to complete
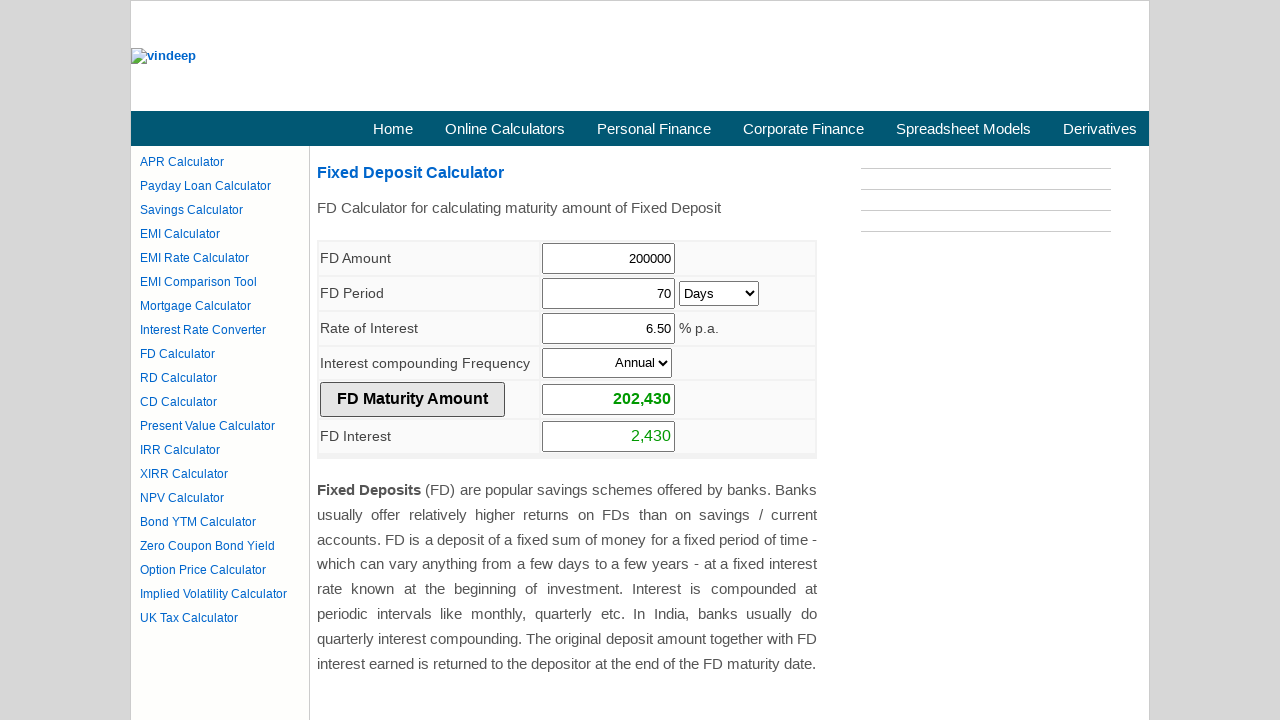

Retrieved FD Maturity Amount: 202,430
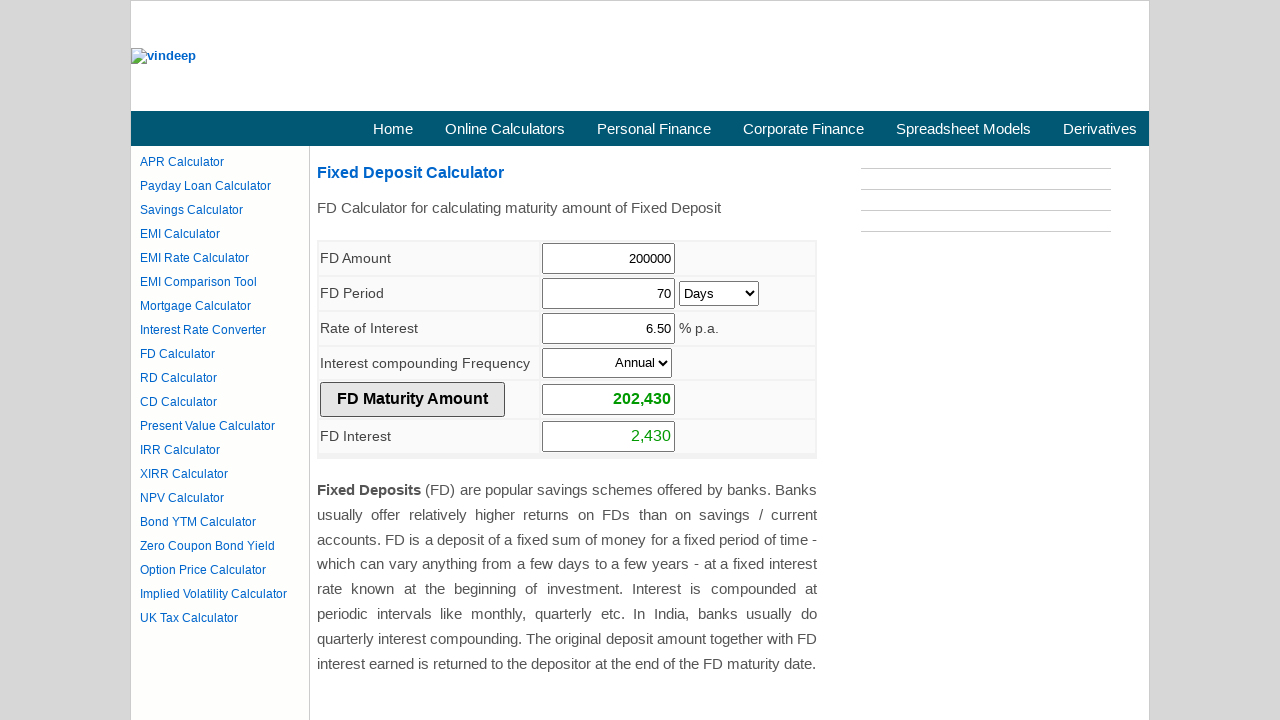

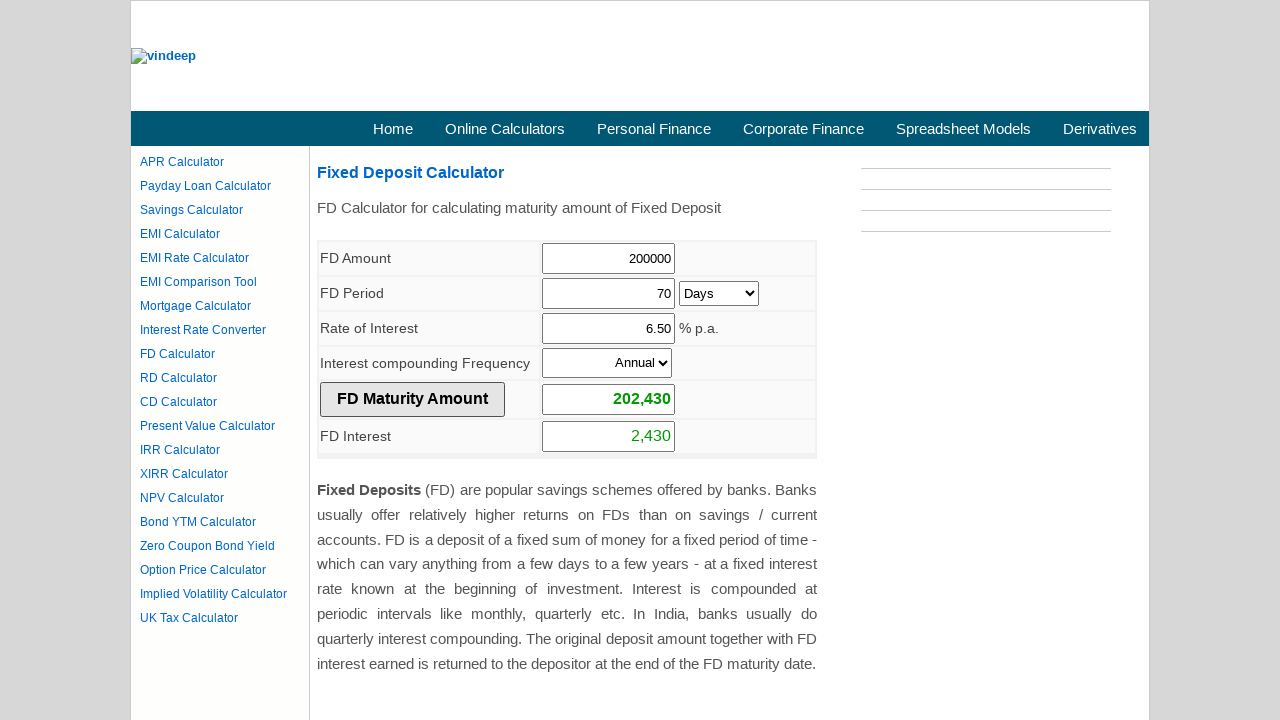